Tests autocomplete functionality by typing a value and selecting from dropdown suggestions

Starting URL: https://rahulshettyacademy.com/AutomationPractice/

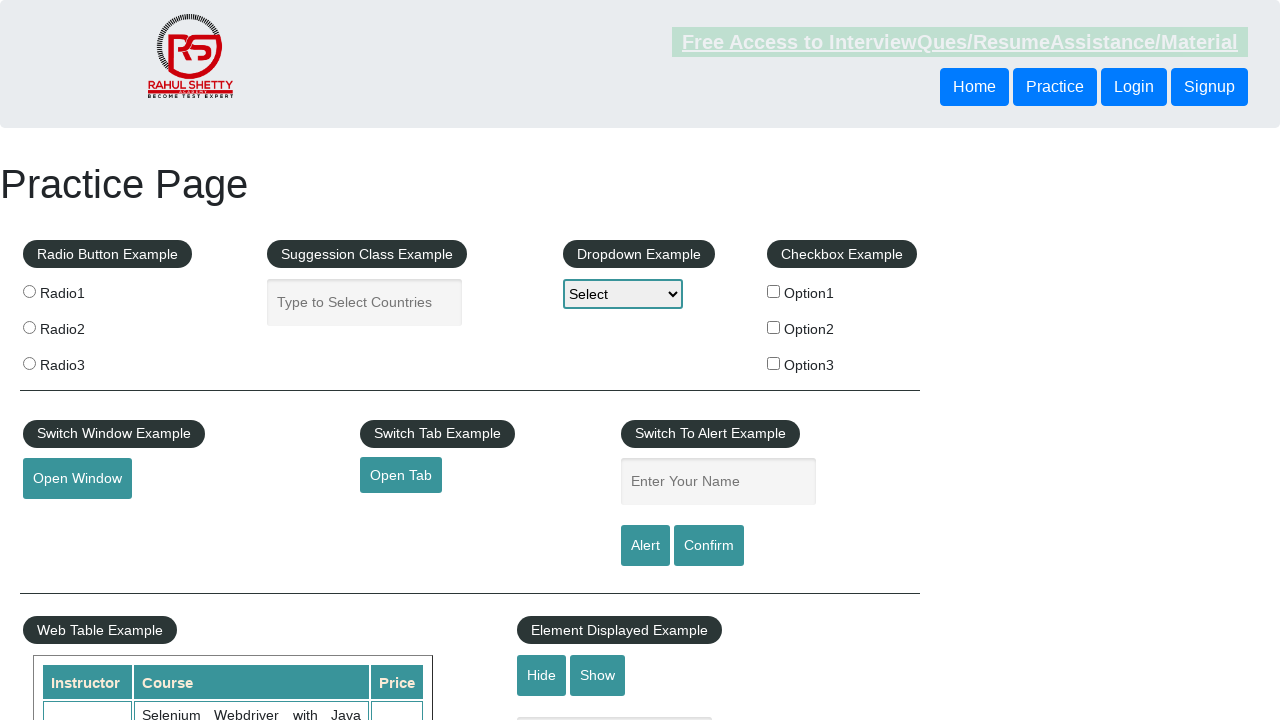

Typed 'EG' into autocomplete field on #autocomplete
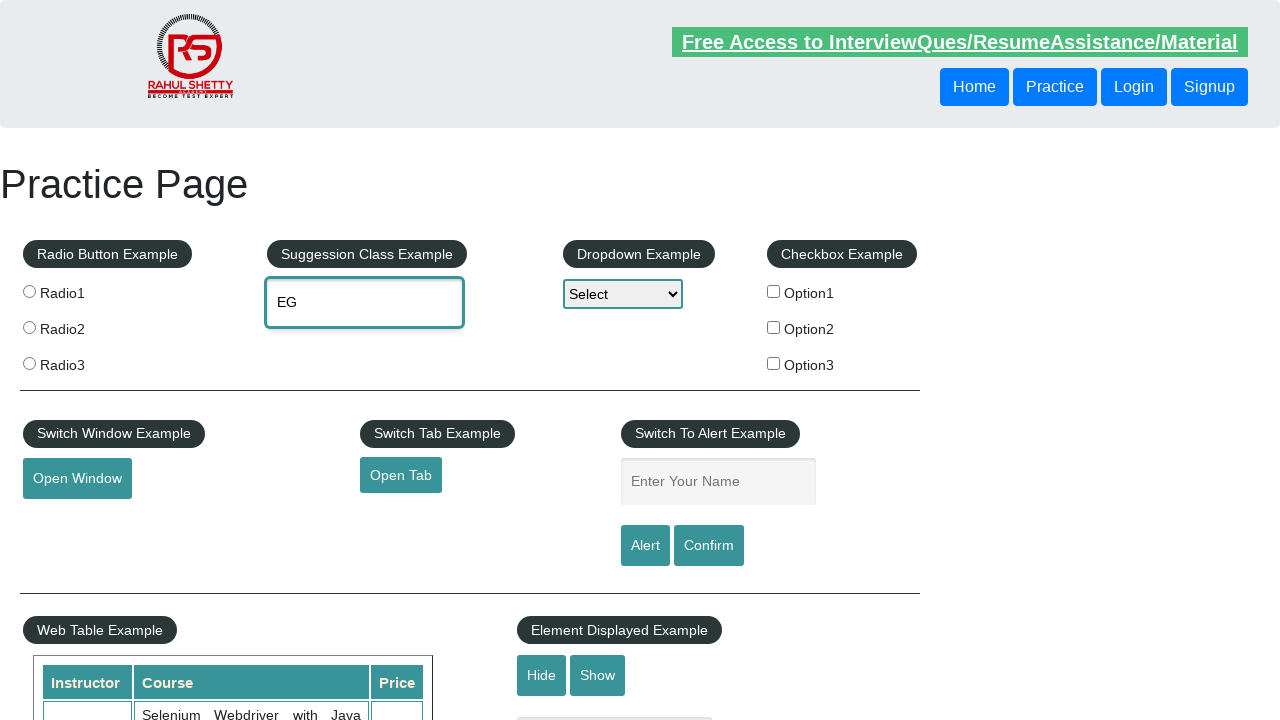

Selected 'Egypt' from autocomplete dropdown suggestions at (370, 372) on div.ui-menu-item-wrapper:has-text('Egypt')
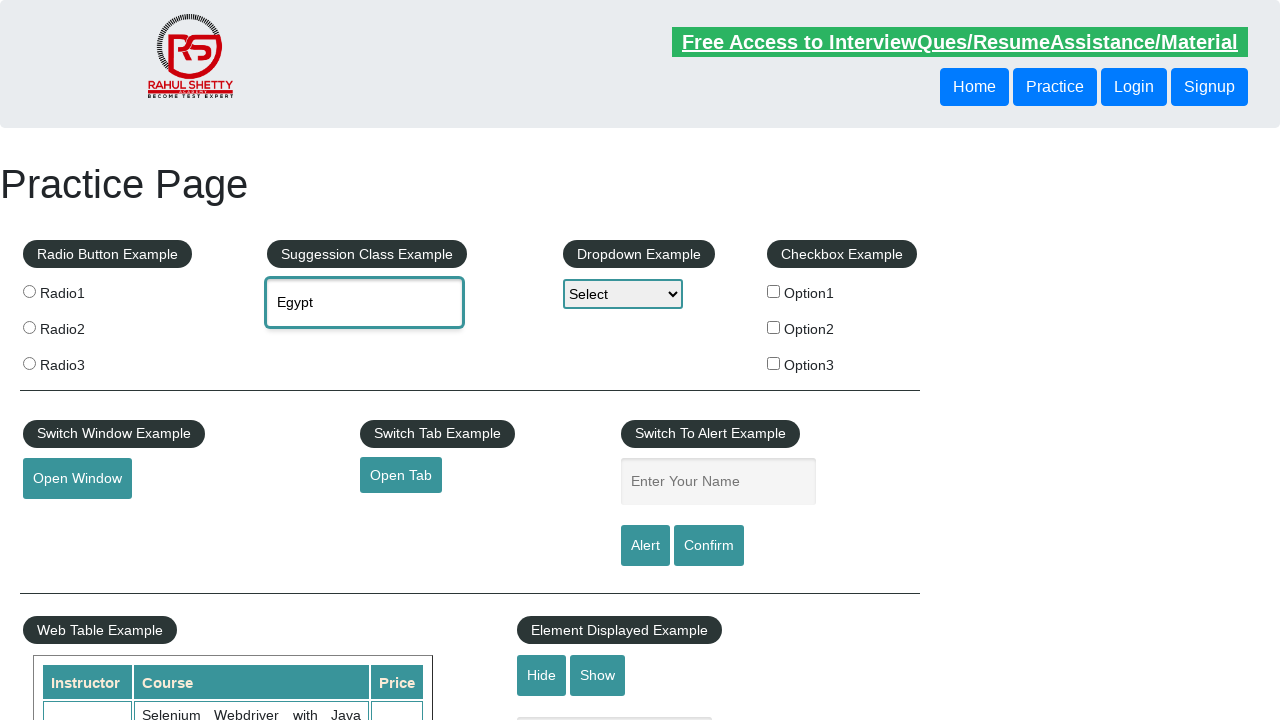

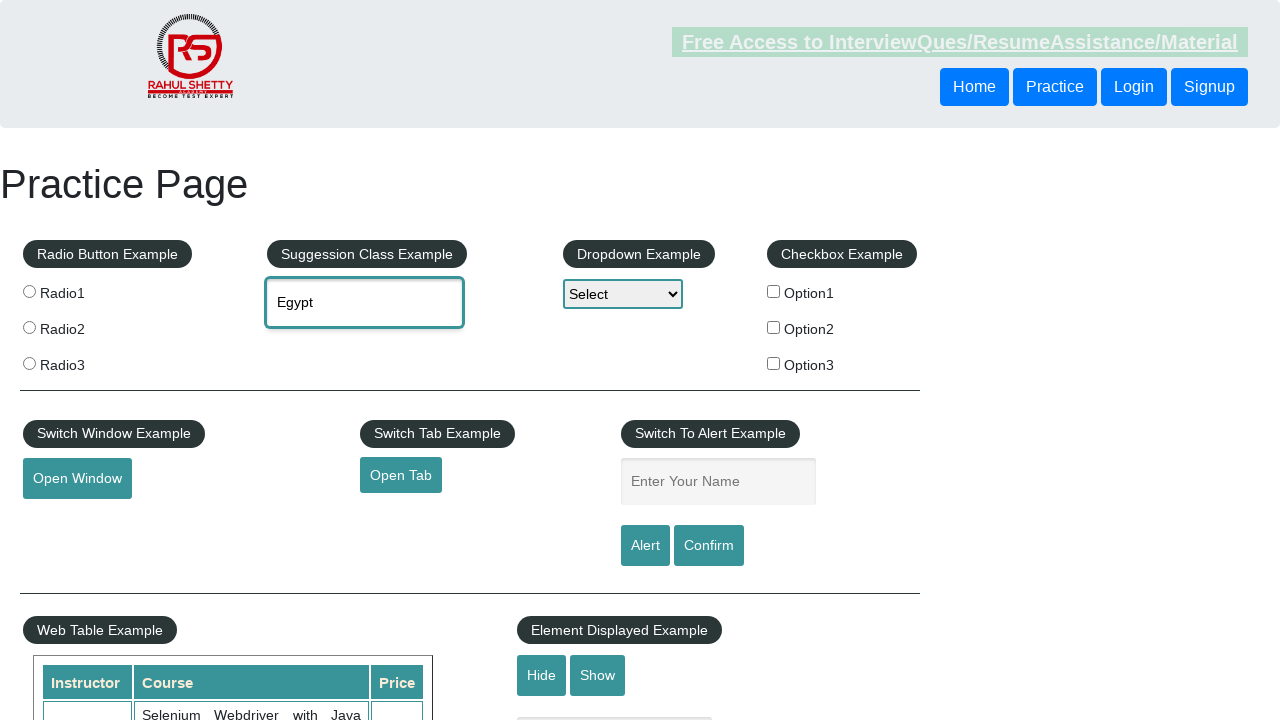